Tests negative login scenario by attempting to login with an invalid password and verifying the error message is displayed

Starting URL: https://www.saucedemo.com/

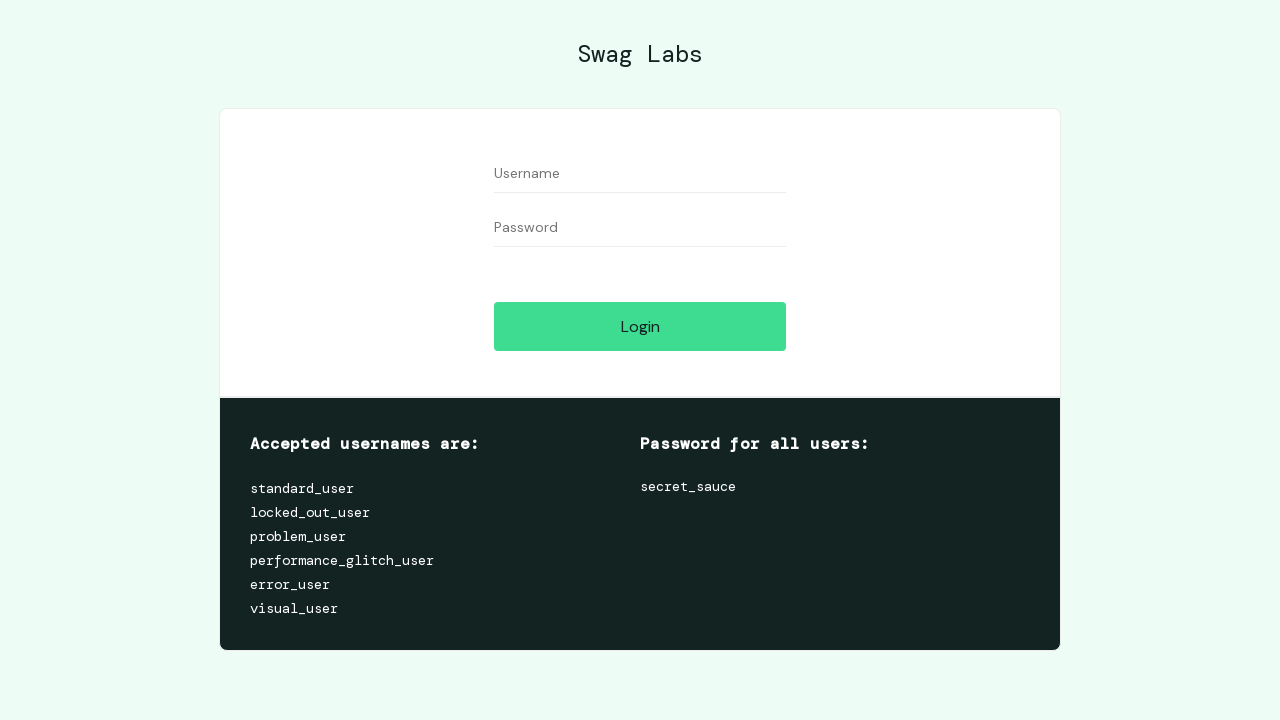

Filled username field with 'standard_user' on [data-test="username"]
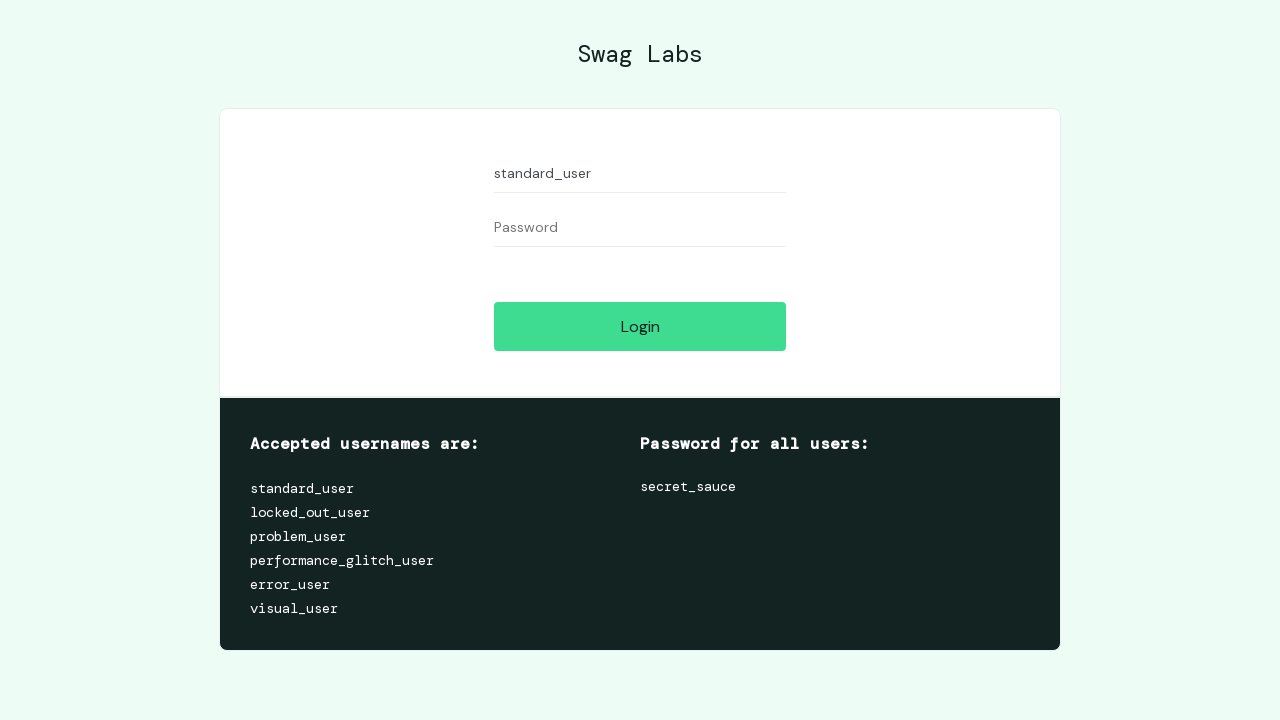

Filled password field with 'wrong_password' on [data-test="password"]
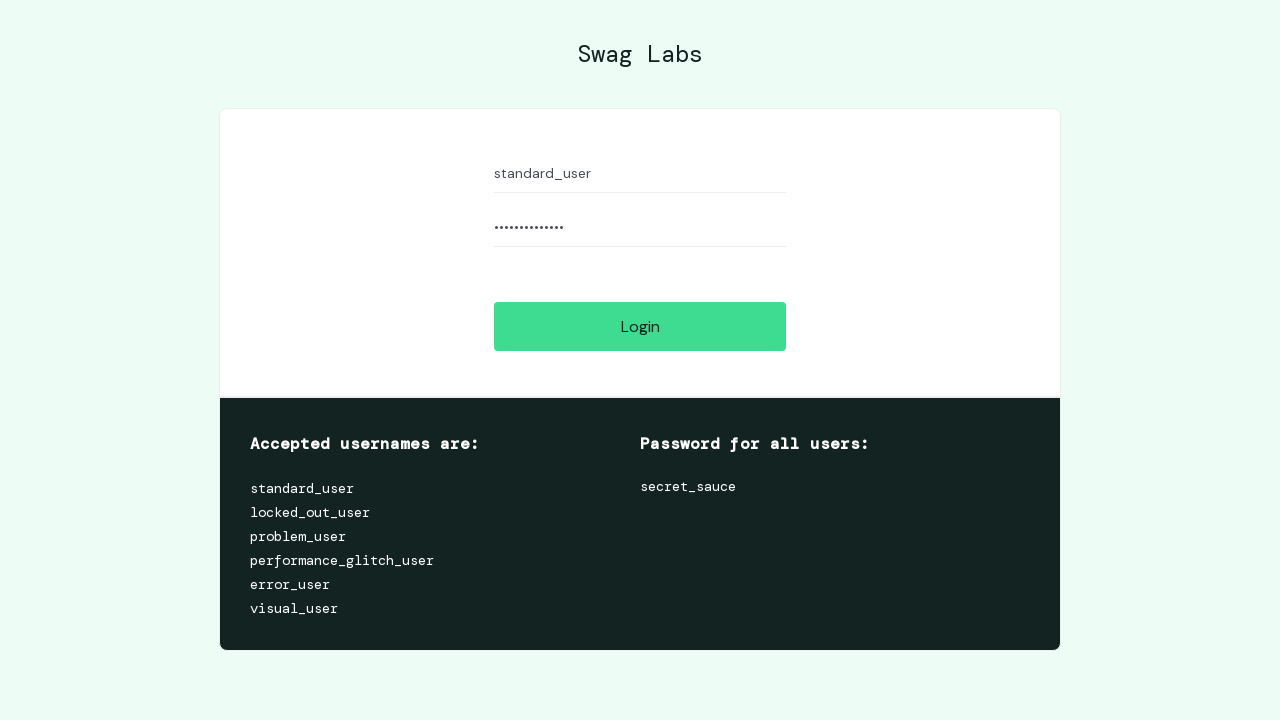

Clicked login button at (640, 326) on [data-test="login-button"]
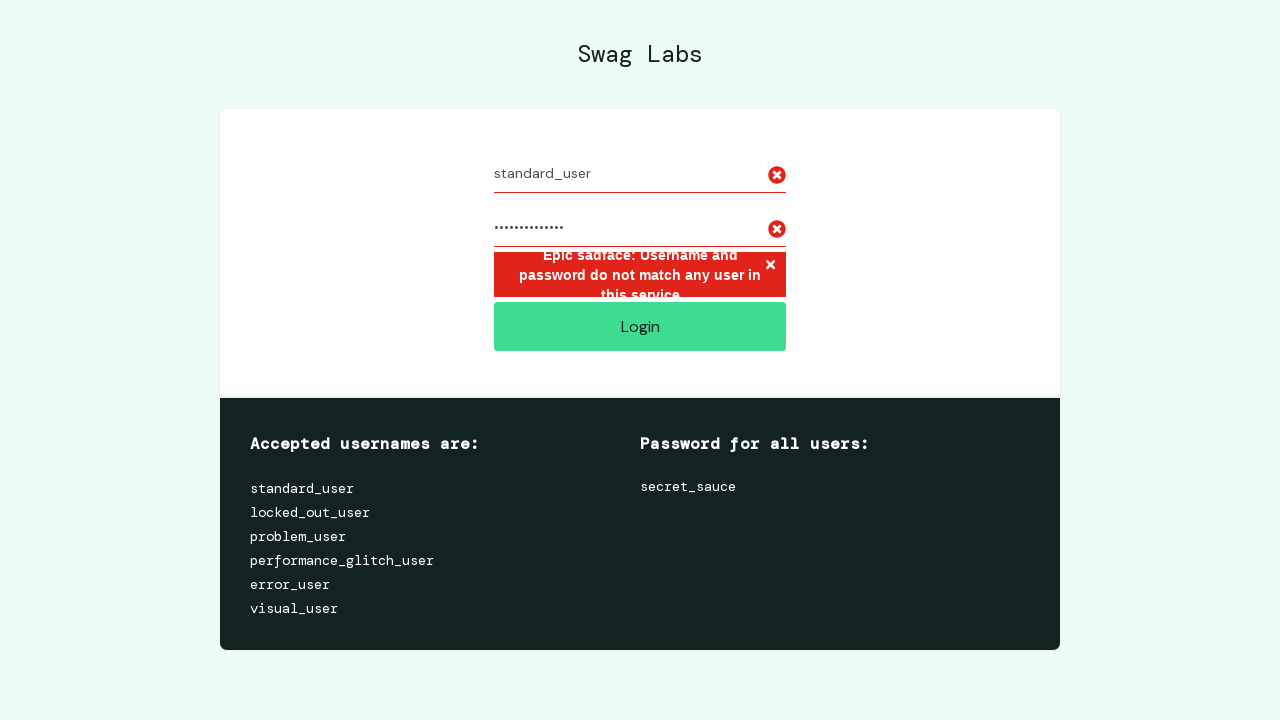

Error message appeared indicating invalid password
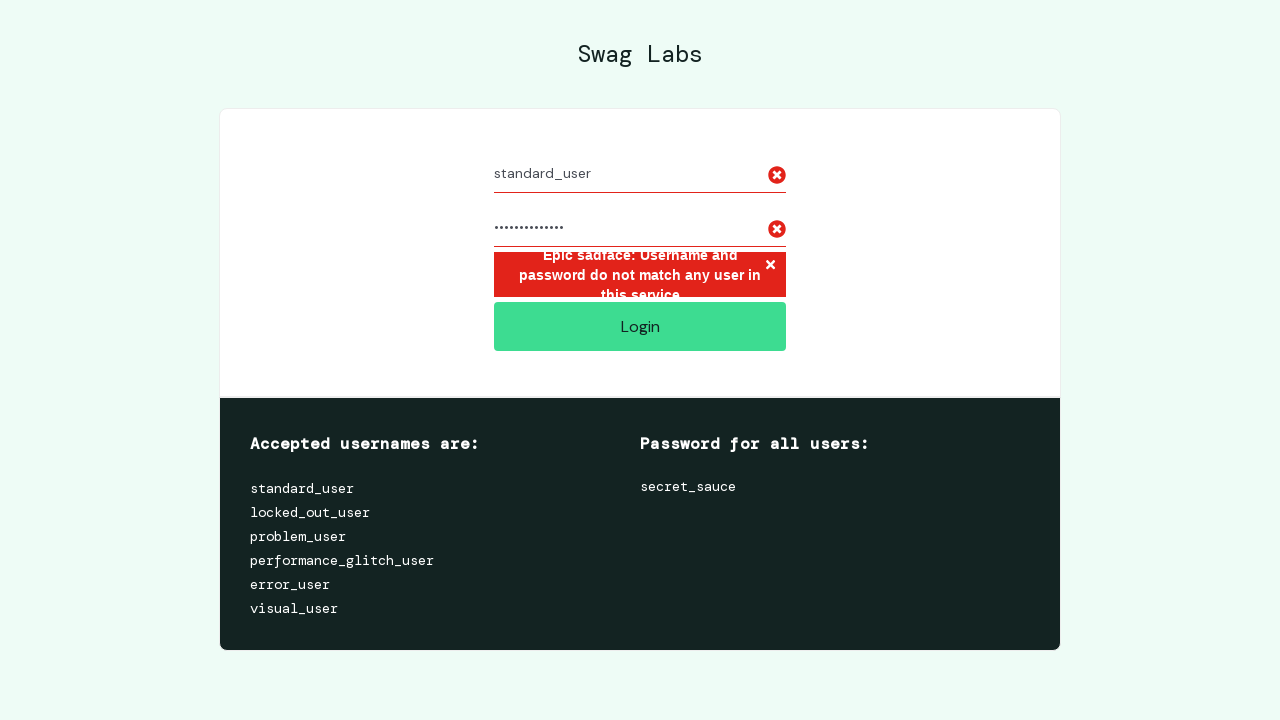

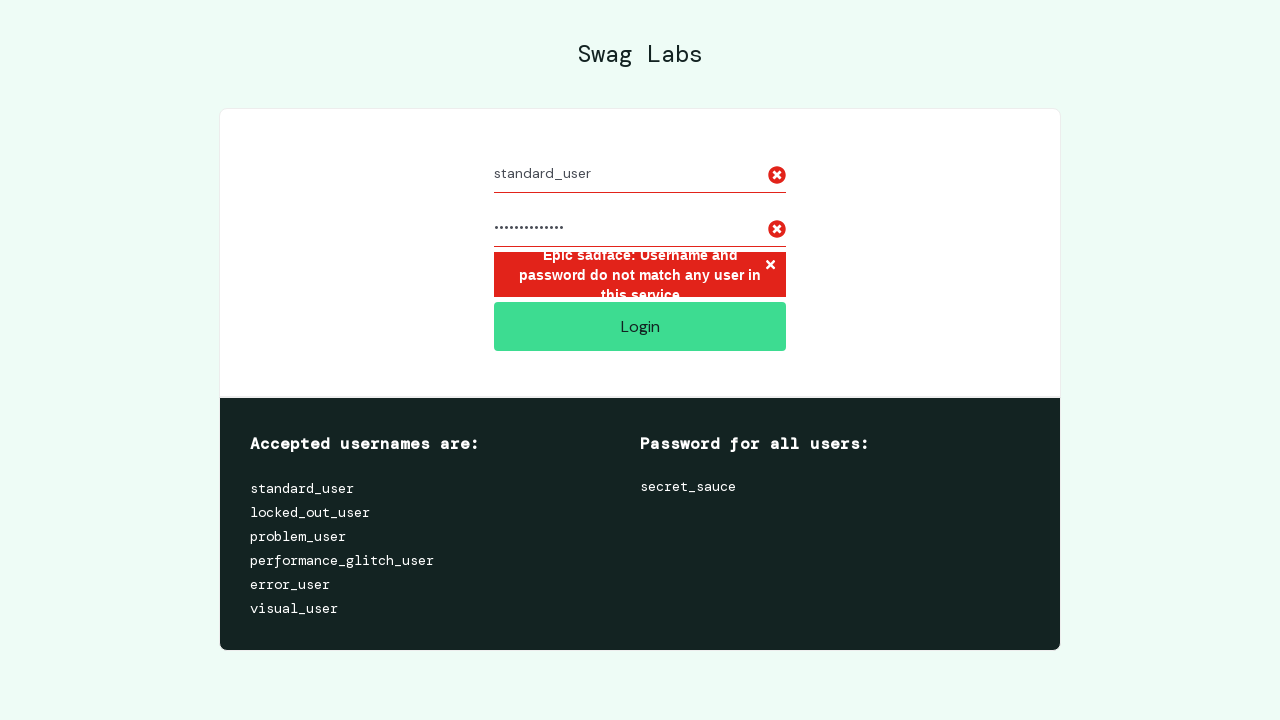